Tests that a todo item is removed when edited to an empty string

Starting URL: https://demo.playwright.dev/todomvc

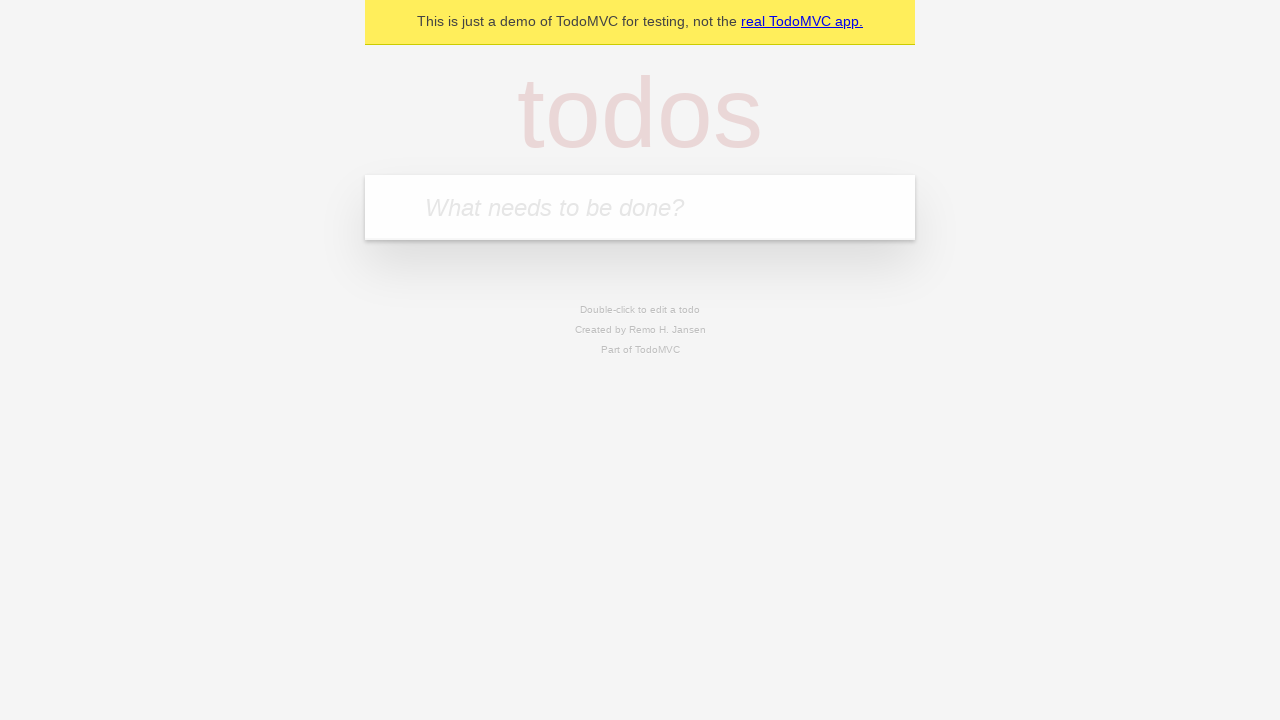

Filled todo input with 'buy some cheese' on internal:attr=[placeholder="What needs to be done?"i]
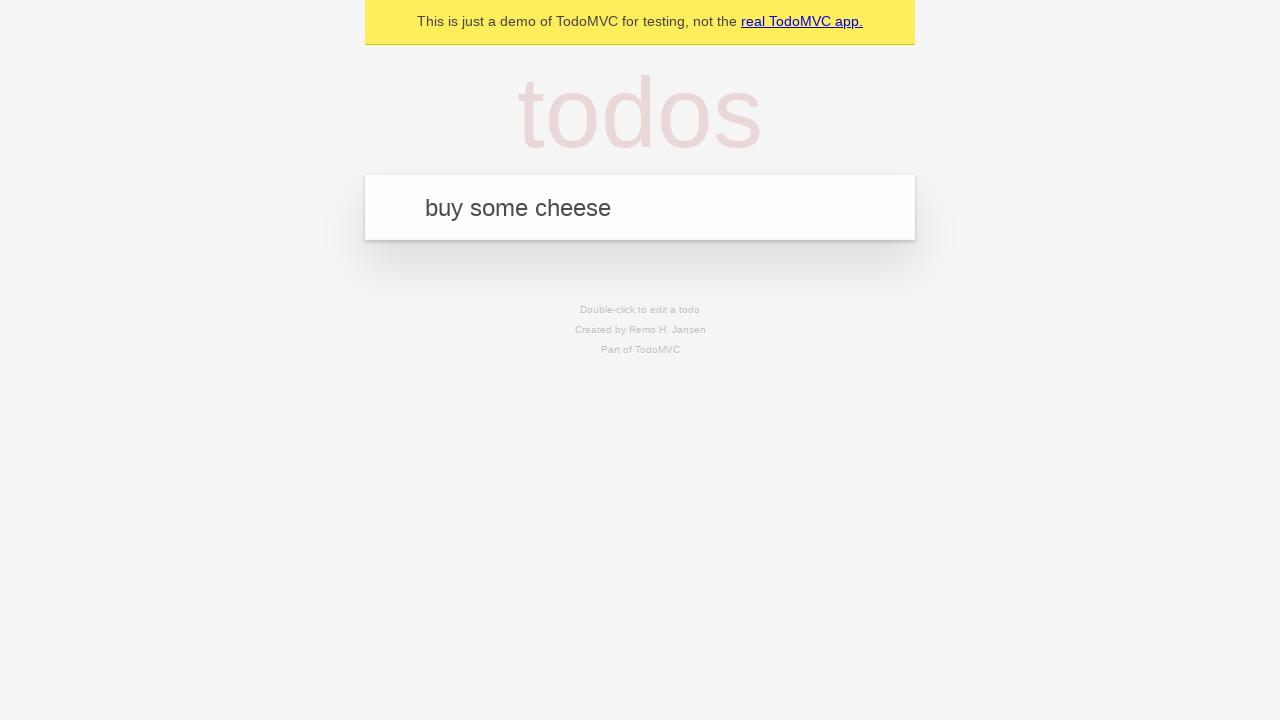

Pressed Enter to add first todo item on internal:attr=[placeholder="What needs to be done?"i]
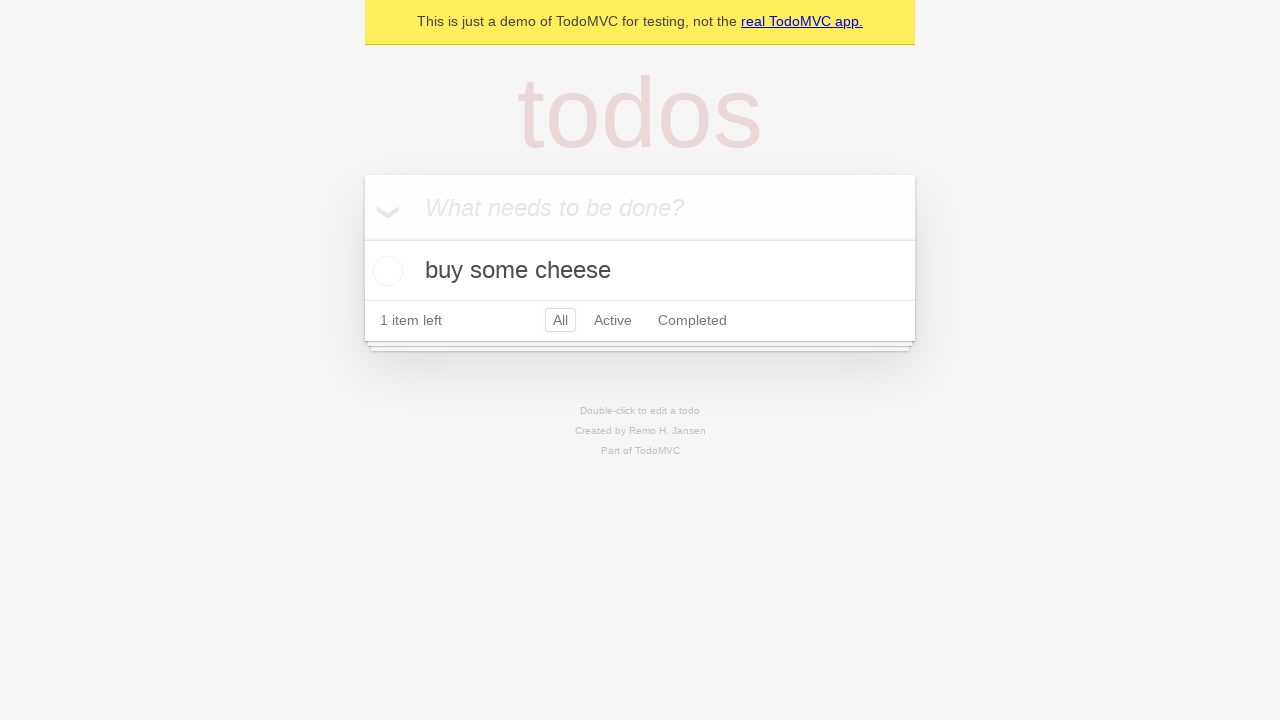

Filled todo input with 'feed the cat' on internal:attr=[placeholder="What needs to be done?"i]
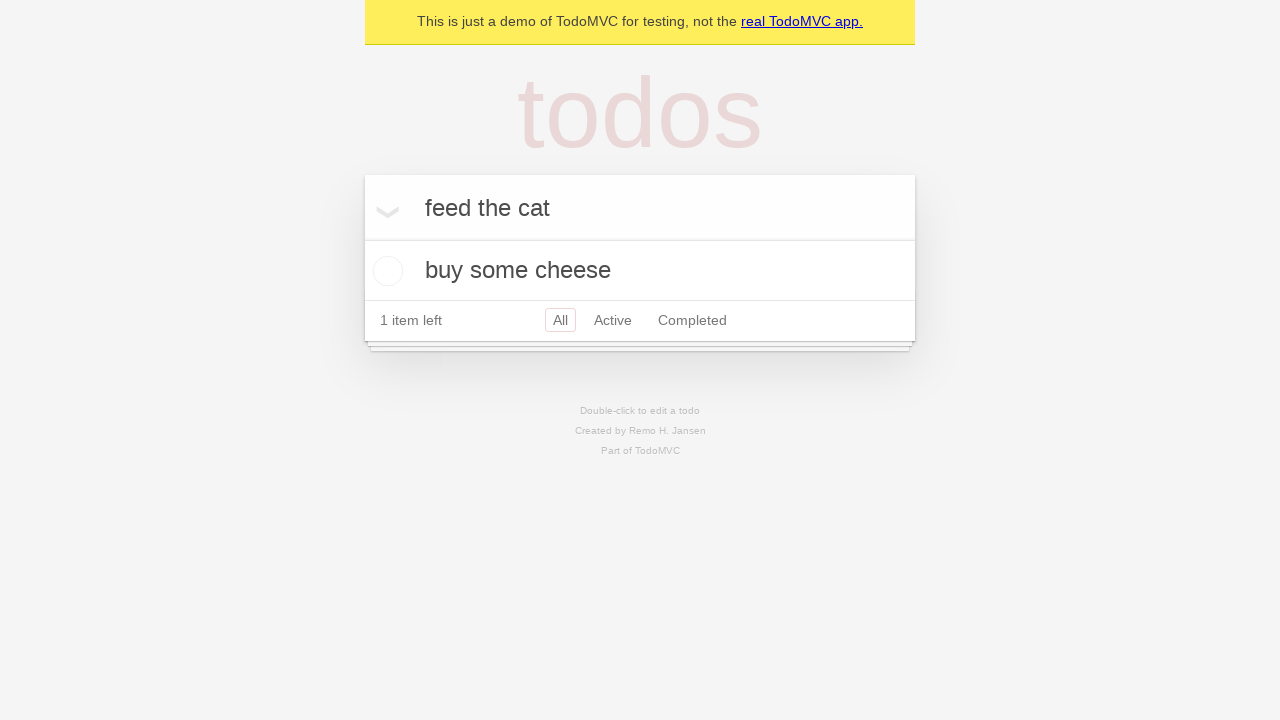

Pressed Enter to add second todo item on internal:attr=[placeholder="What needs to be done?"i]
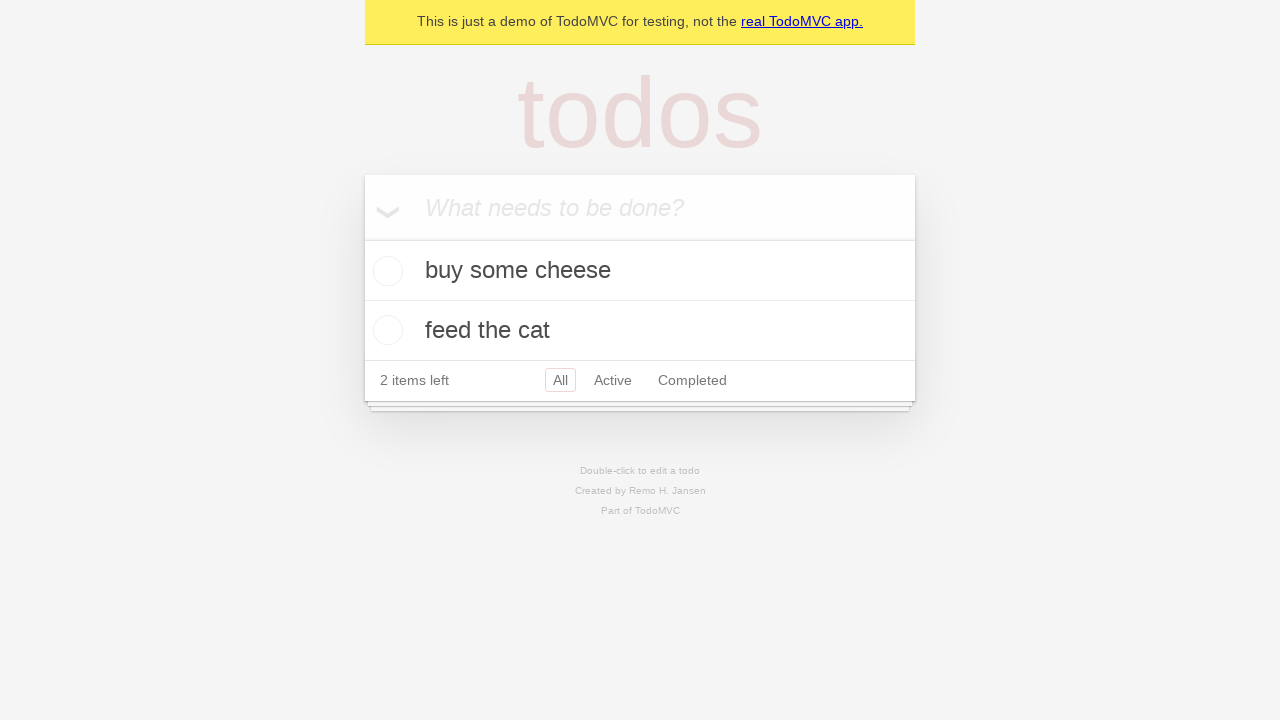

Filled todo input with 'book a doctors appointment' on internal:attr=[placeholder="What needs to be done?"i]
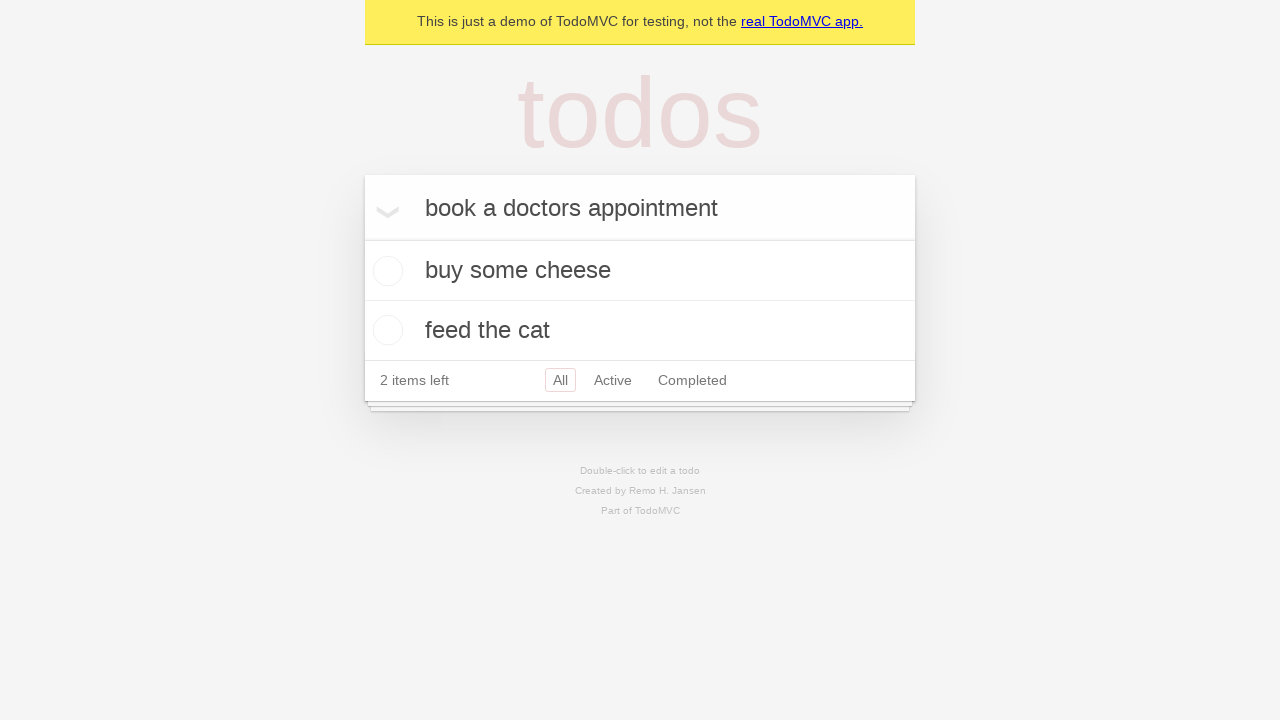

Pressed Enter to add third todo item on internal:attr=[placeholder="What needs to be done?"i]
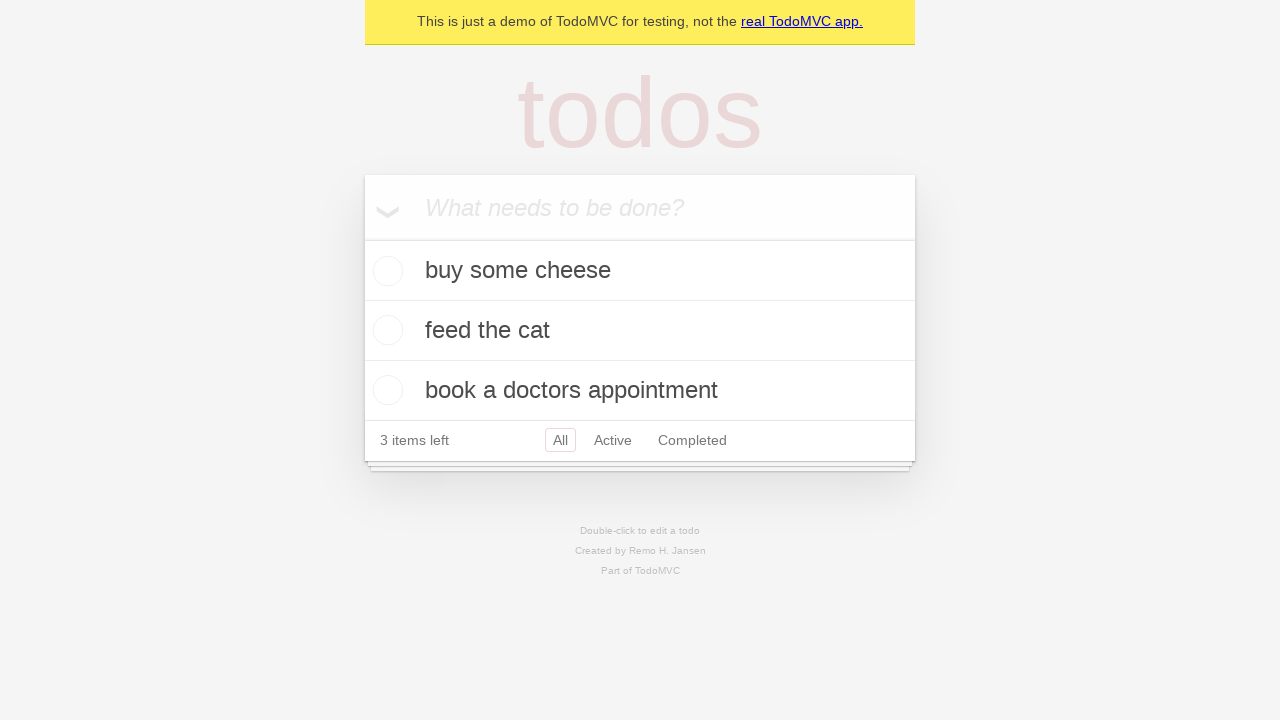

Double-clicked on second todo item to enter edit mode at (640, 331) on internal:testid=[data-testid="todo-item"s] >> nth=1
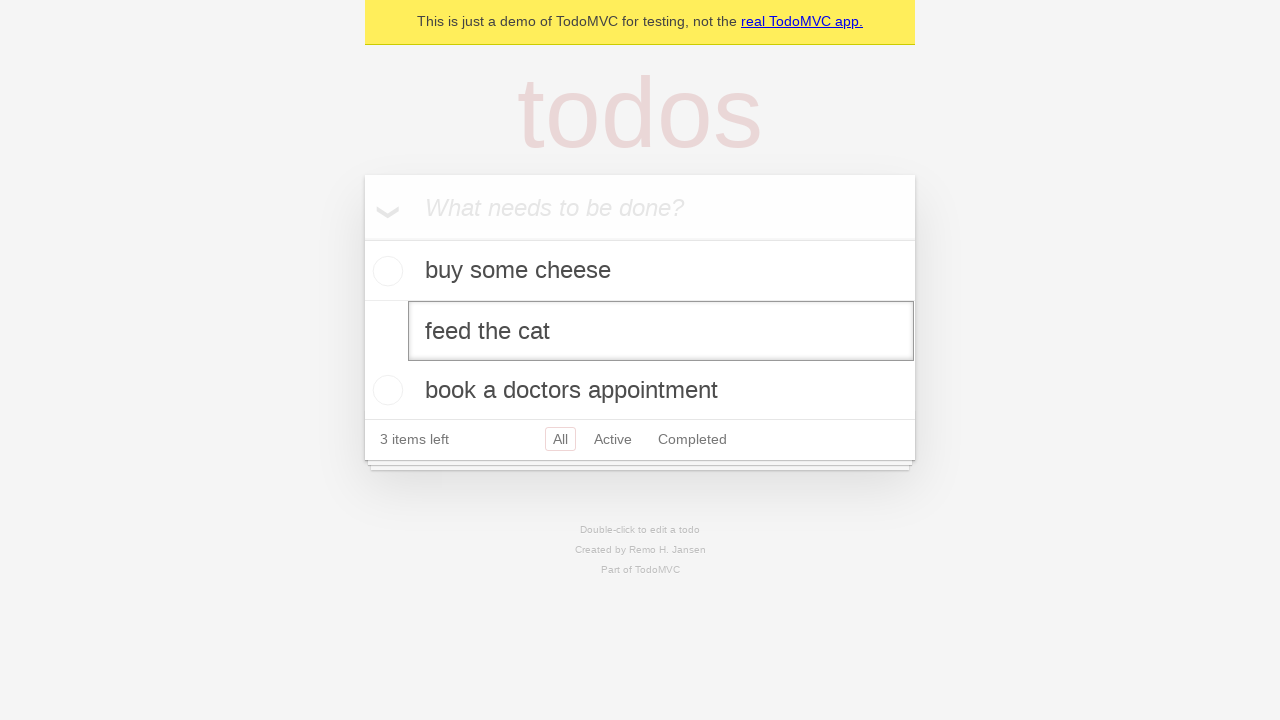

Cleared the text from the edit field on internal:testid=[data-testid="todo-item"s] >> nth=1 >> internal:role=textbox[nam
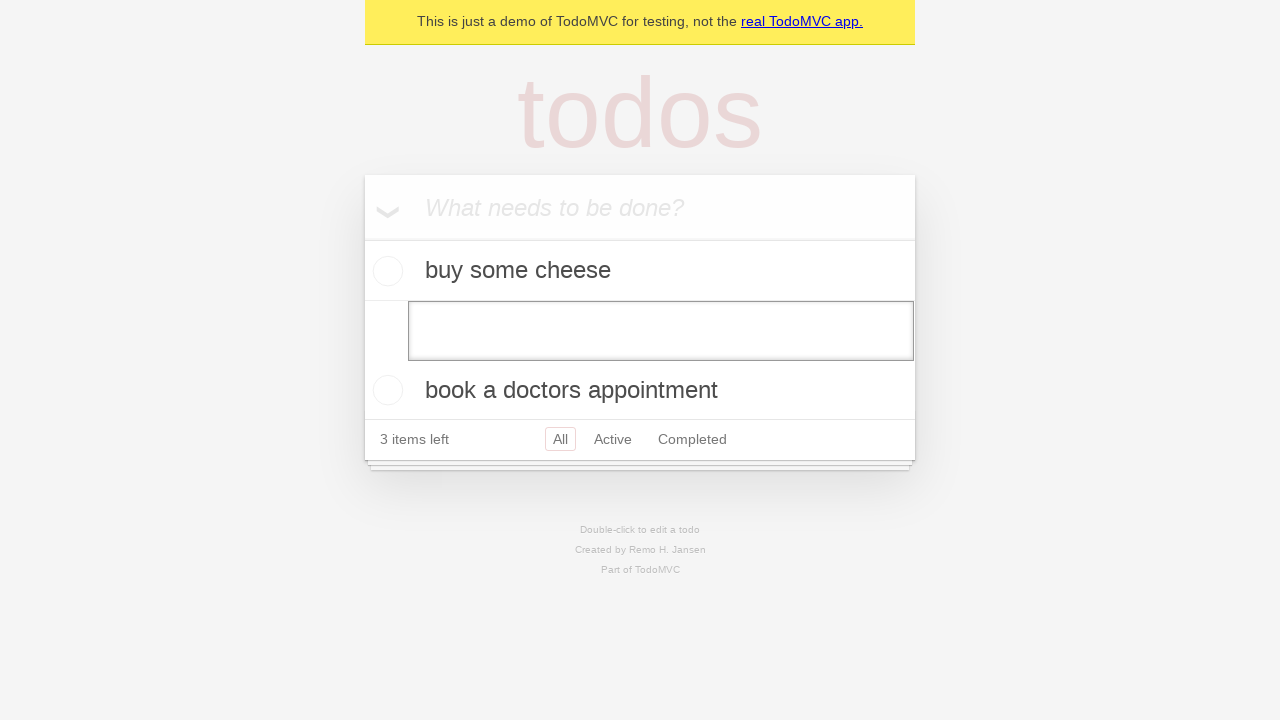

Pressed Enter to submit empty text and remove the todo item on internal:testid=[data-testid="todo-item"s] >> nth=1 >> internal:role=textbox[nam
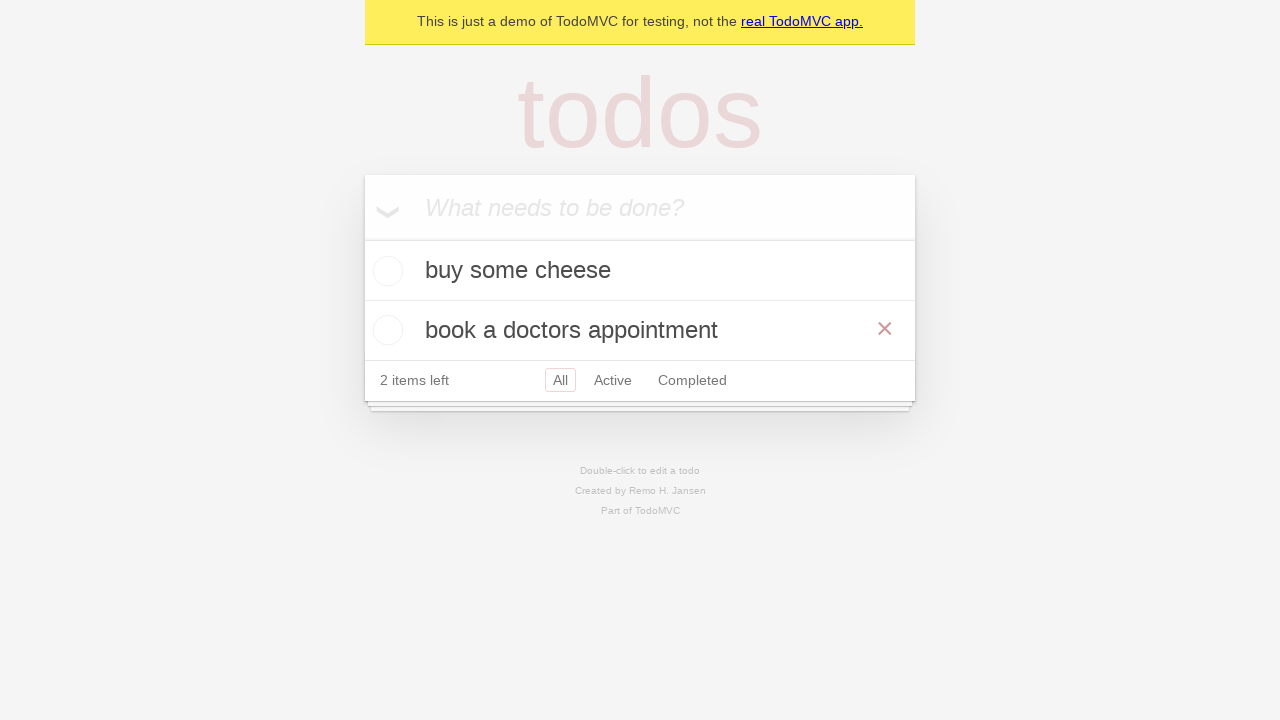

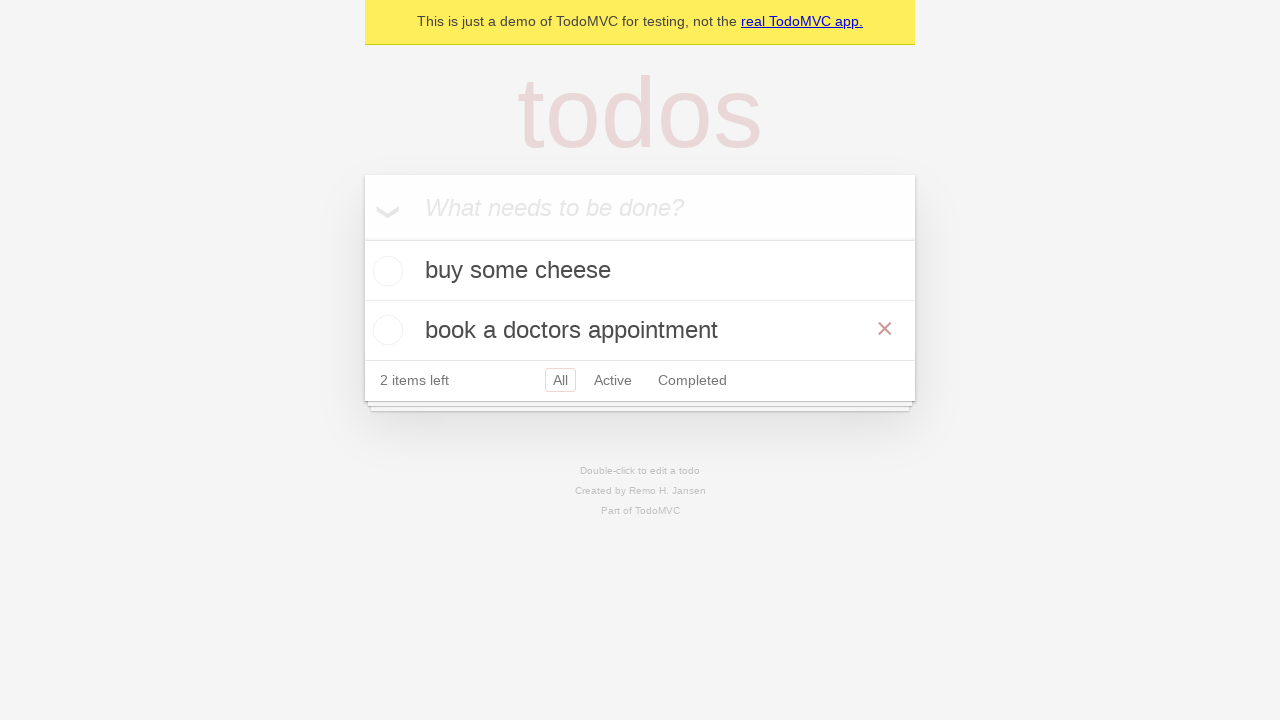